Tests book store search functionality by entering a search term and clicking on a book link from the results

Starting URL: https://demoqa.com/books

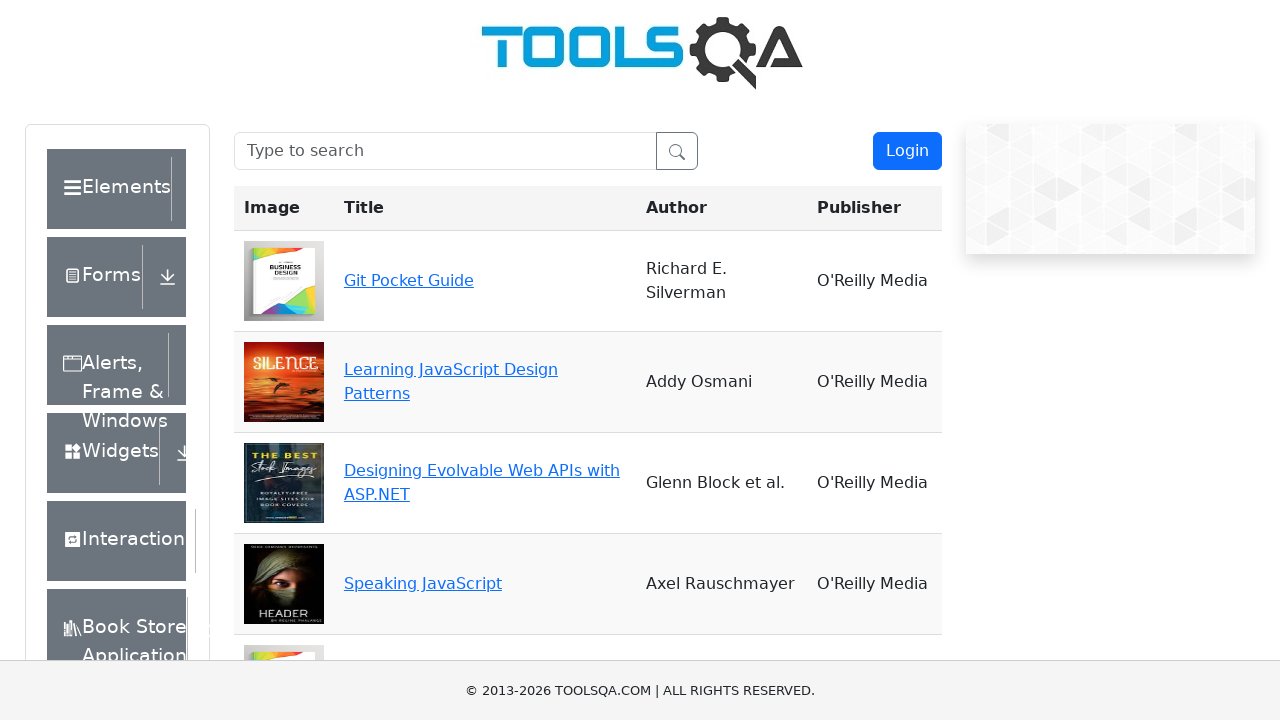

Filled search field with 'kyle' on input[placeholder='Type to search']
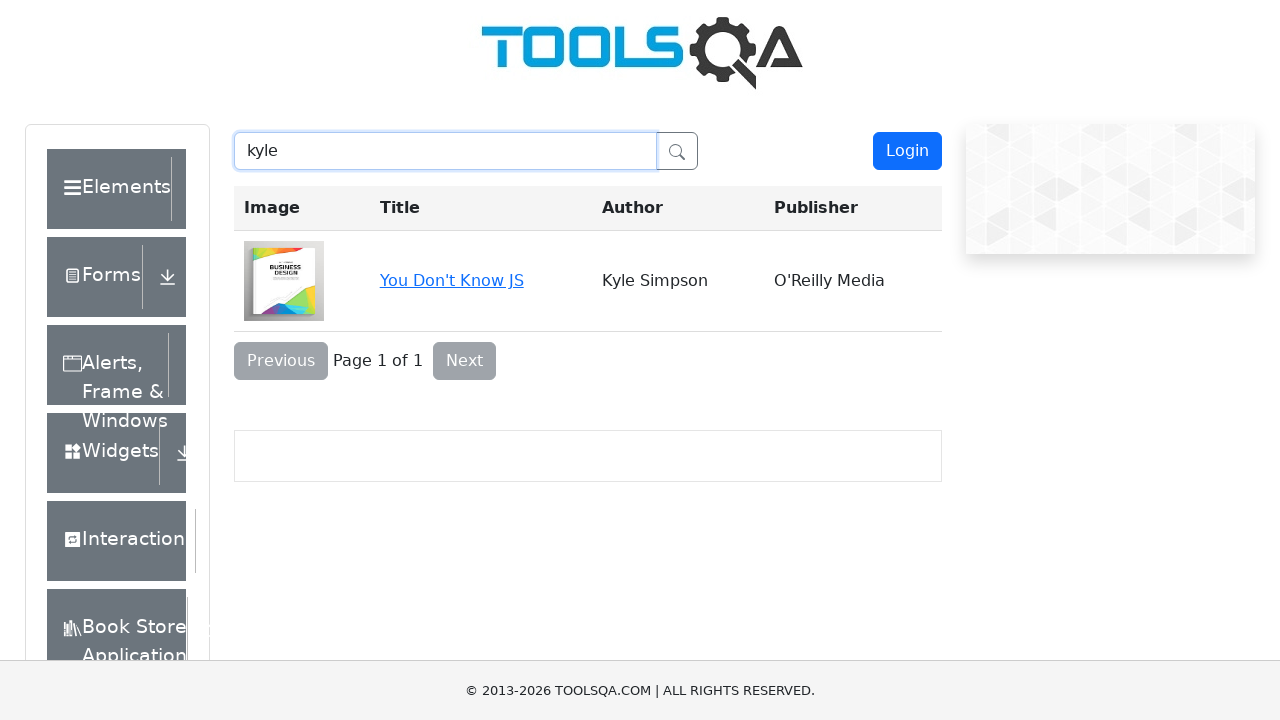

Clicked on 'You Don't Know JS' book link from search results at (452, 280) on a:has-text("You Don't Know JS")
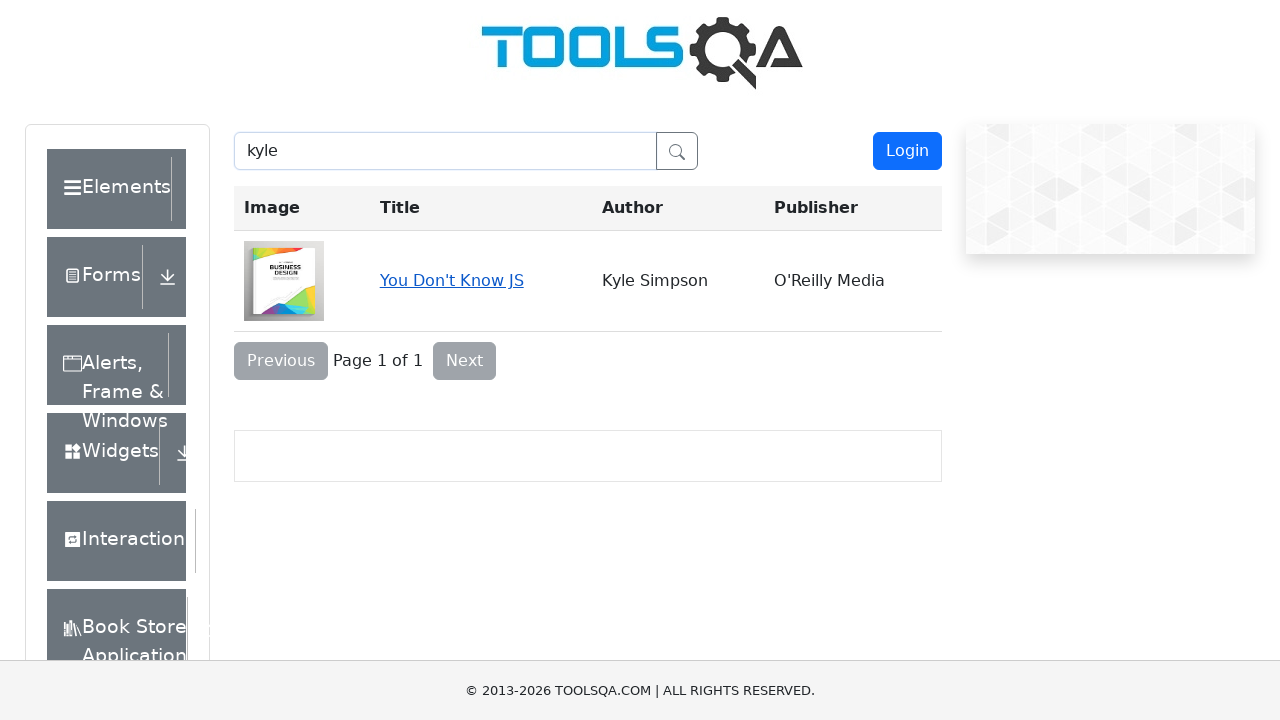

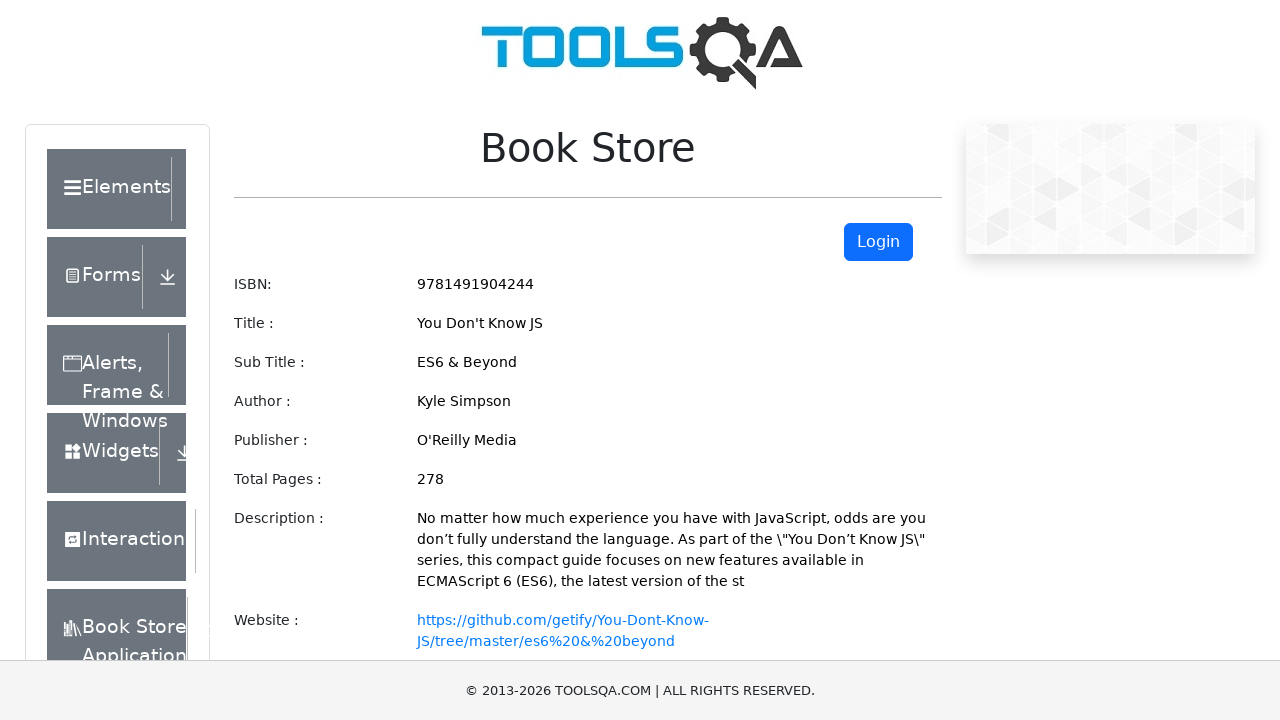